Tests search functionality on a practice site by searching for "German Shepherd", submitting the search, and clicking on a Wikipedia link in the results

Starting URL: https://seleniumplayground.practiceprobs.com/

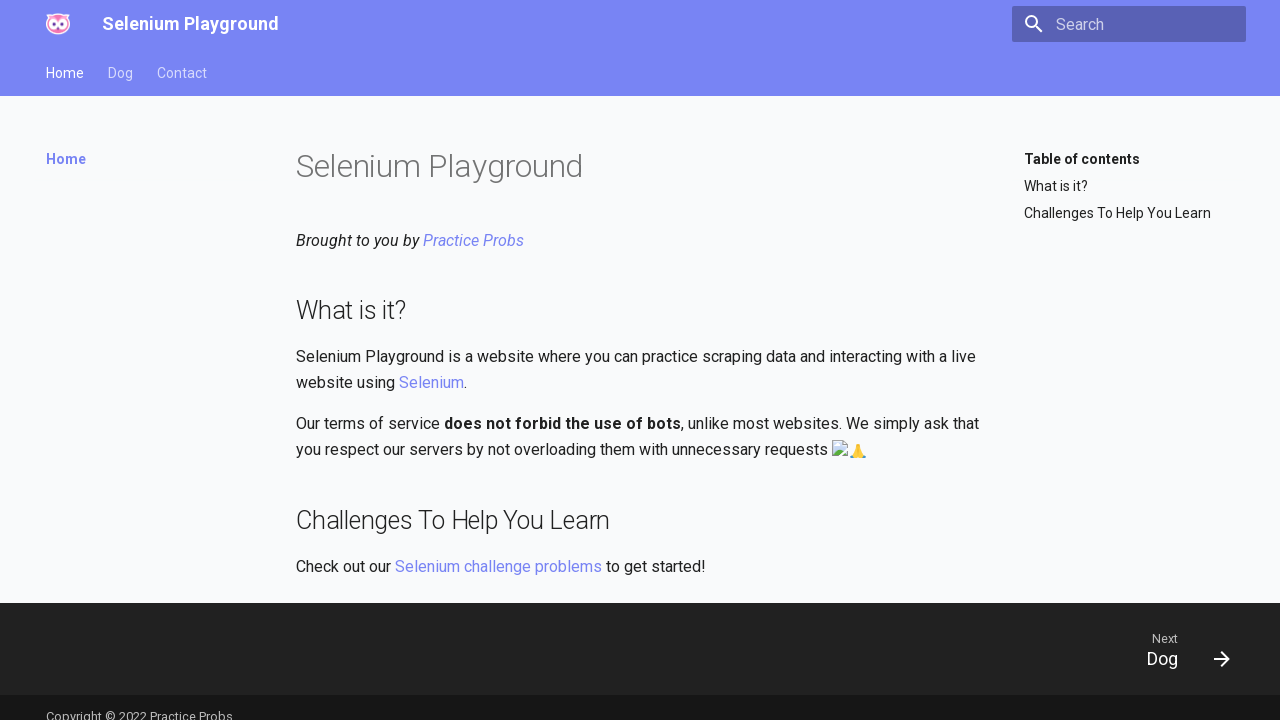

Filled search input with 'German Shepherd' on input.md-search__input
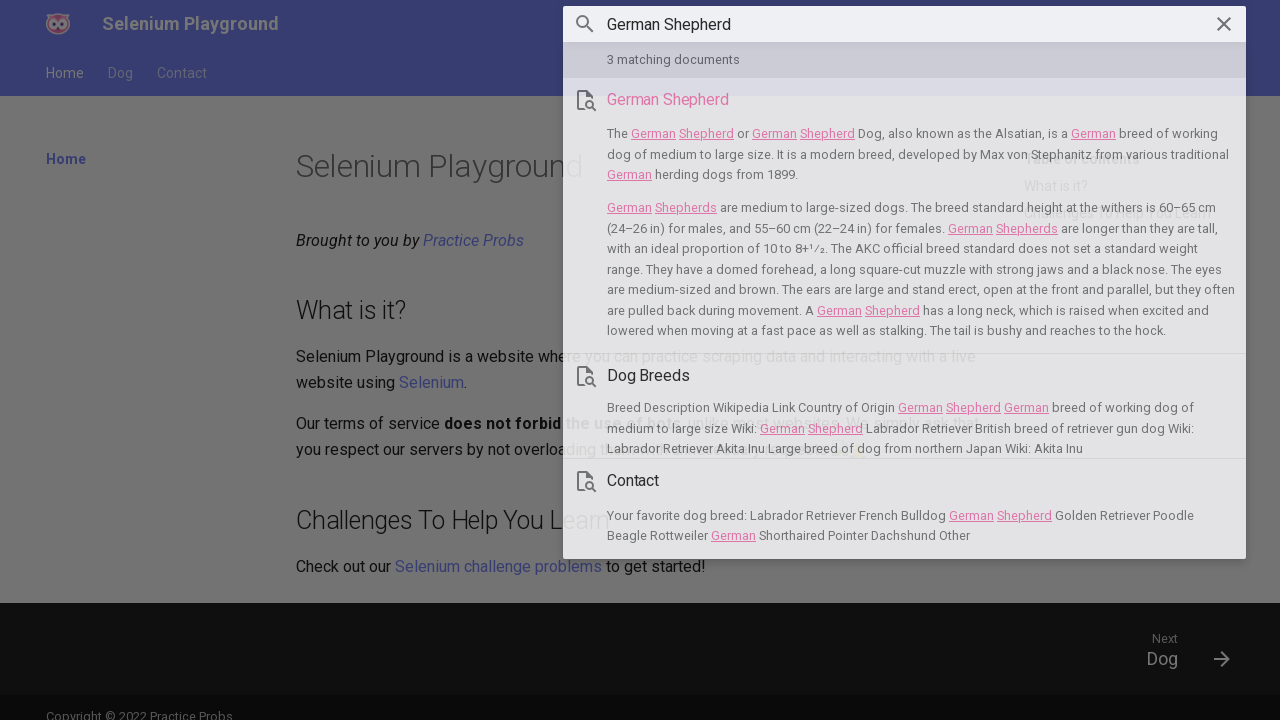

Pressed Enter to submit search query on input.md-search__input
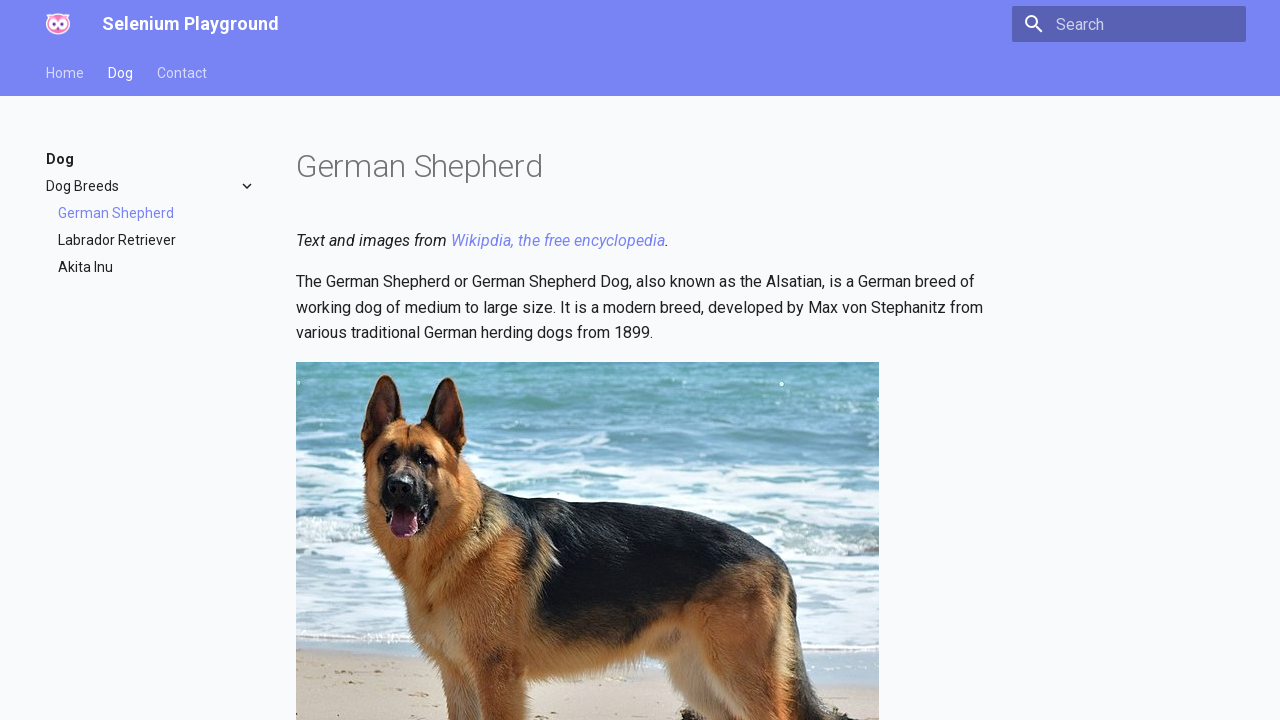

Waited 1000ms for search results to load
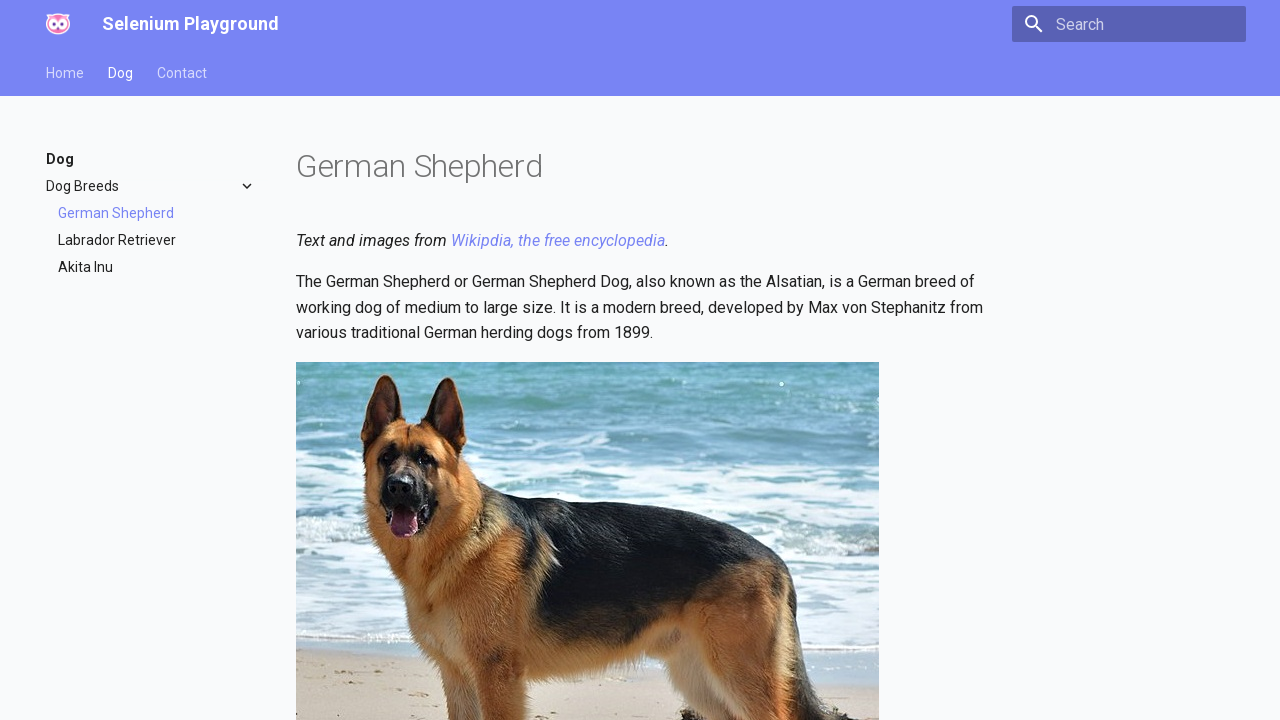

Clicked Wikipedia link in search results at (558, 240) on xpath=/html/body/div[3]/main/div/div[3]/article/p[1]/em/a
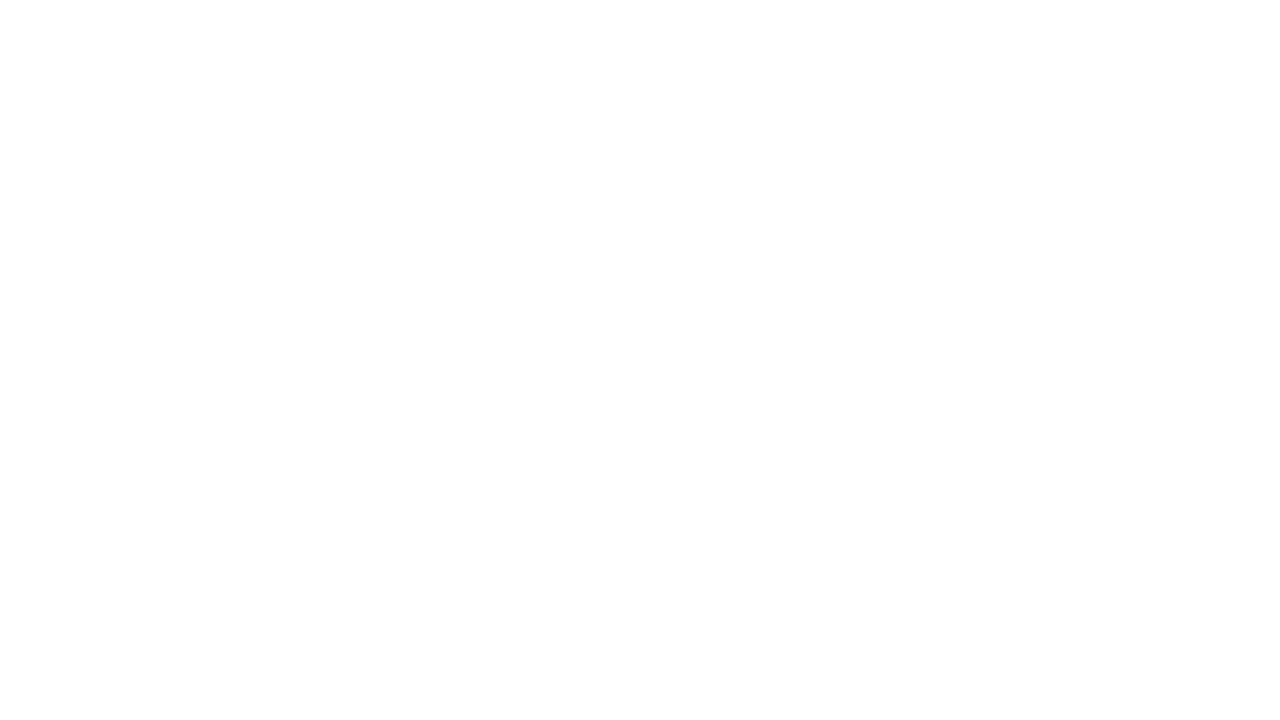

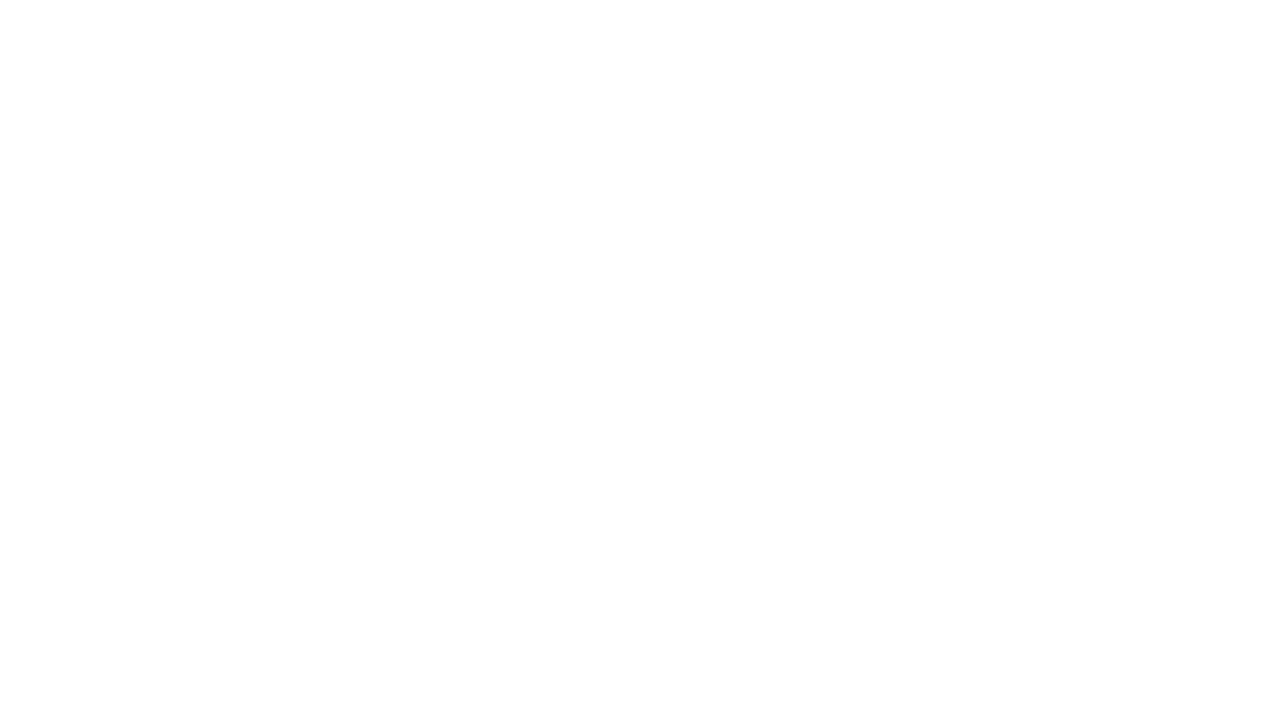